Tests dropdown selection by finding all option elements in a dropdown, iterating through them, and clicking the one with text "Option 1"

Starting URL: https://the-internet.herokuapp.com/dropdown

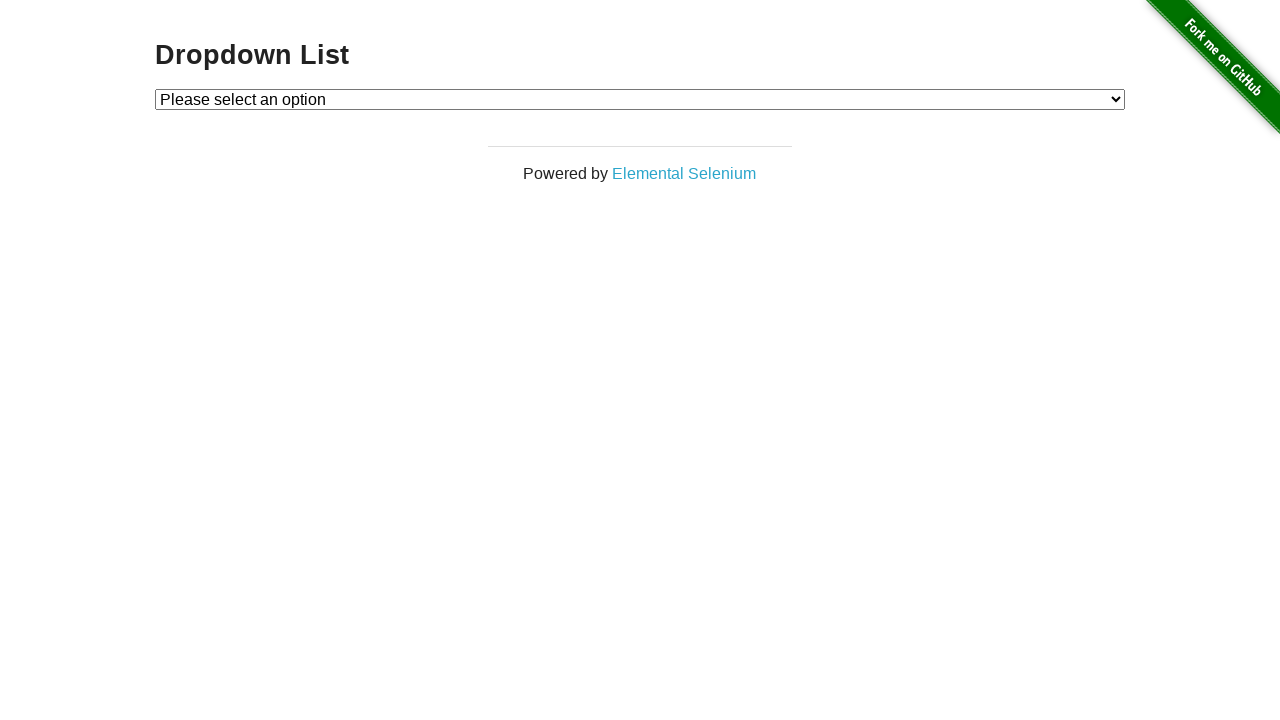

Waited for dropdown element to be present
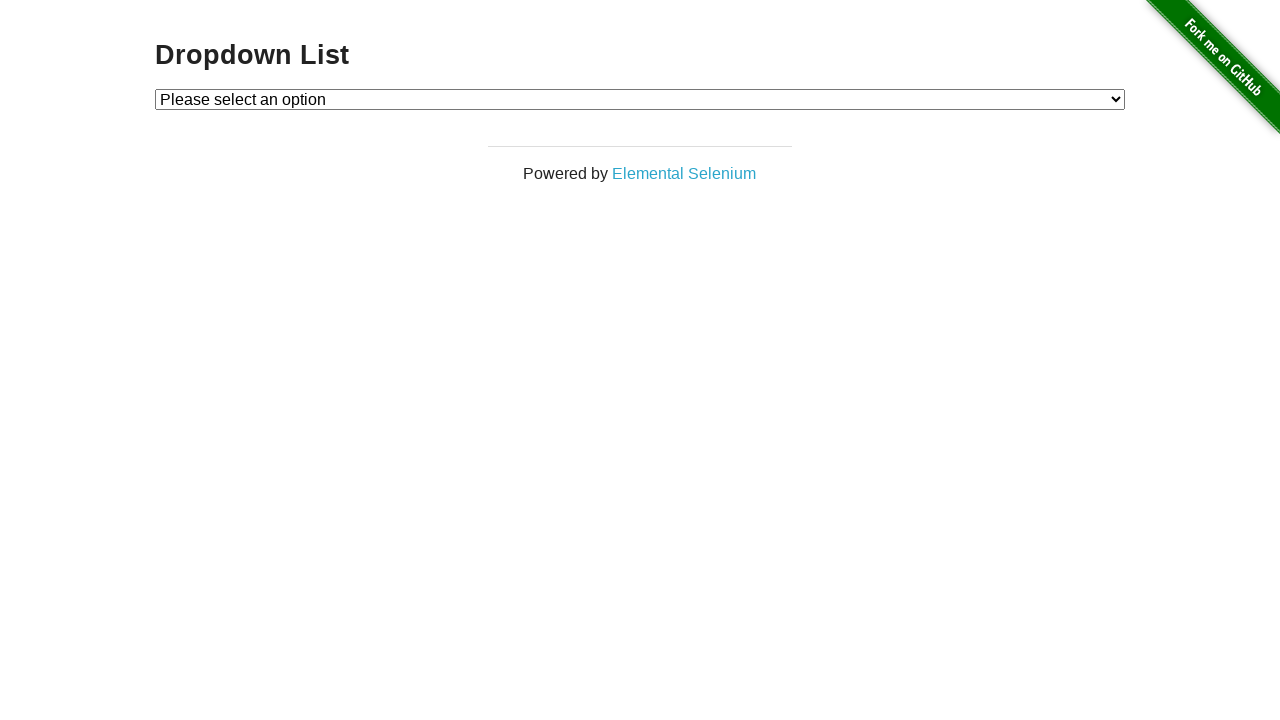

Located dropdown element
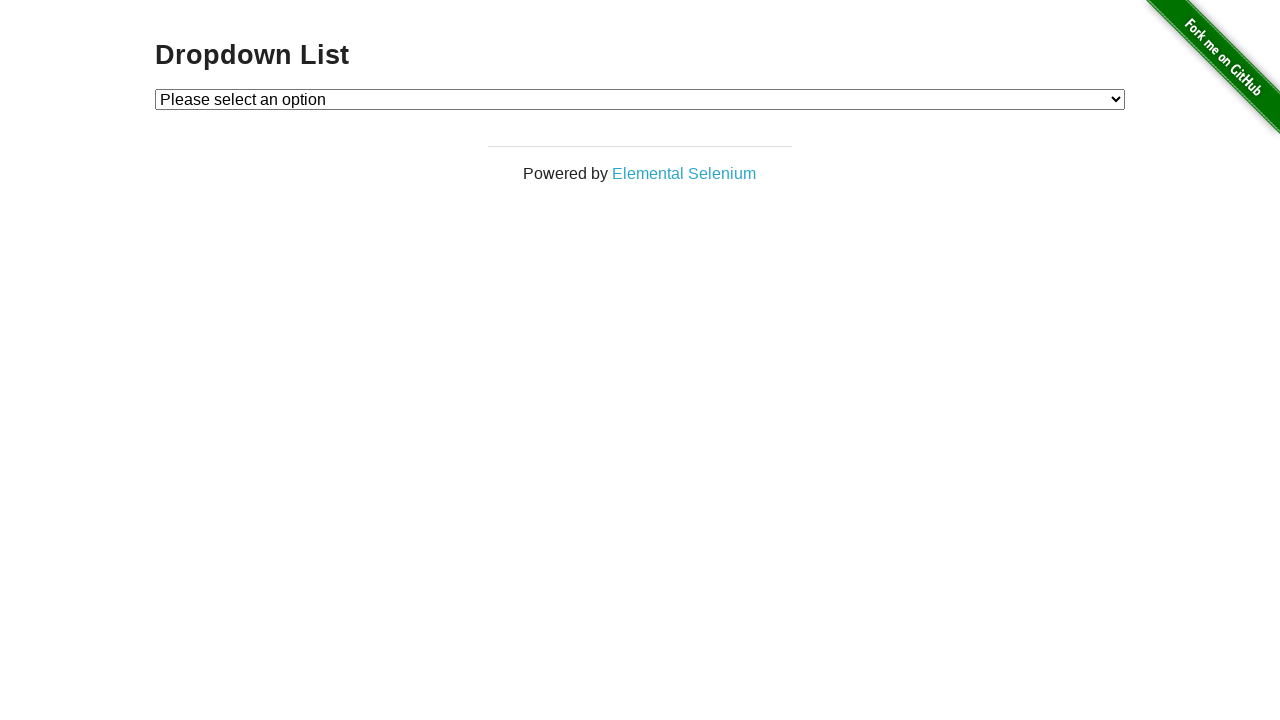

Located all option elements in dropdown
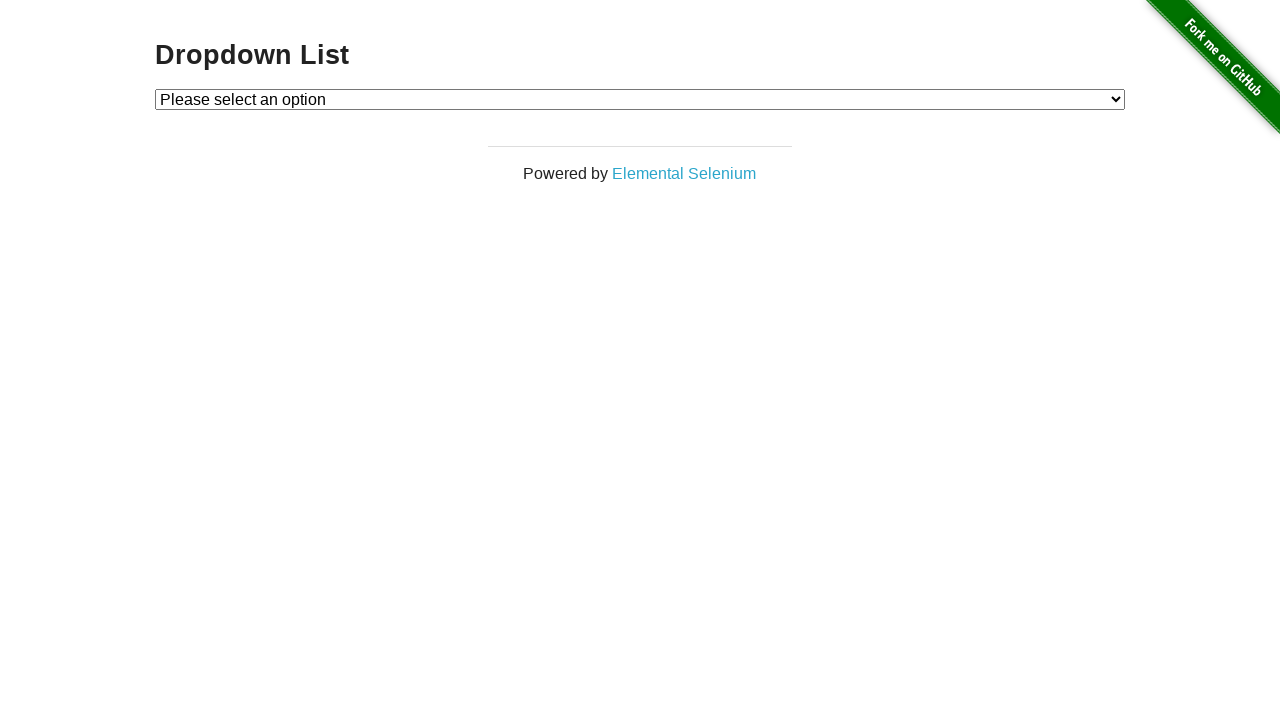

Selected 'Option 1' from dropdown on #dropdown
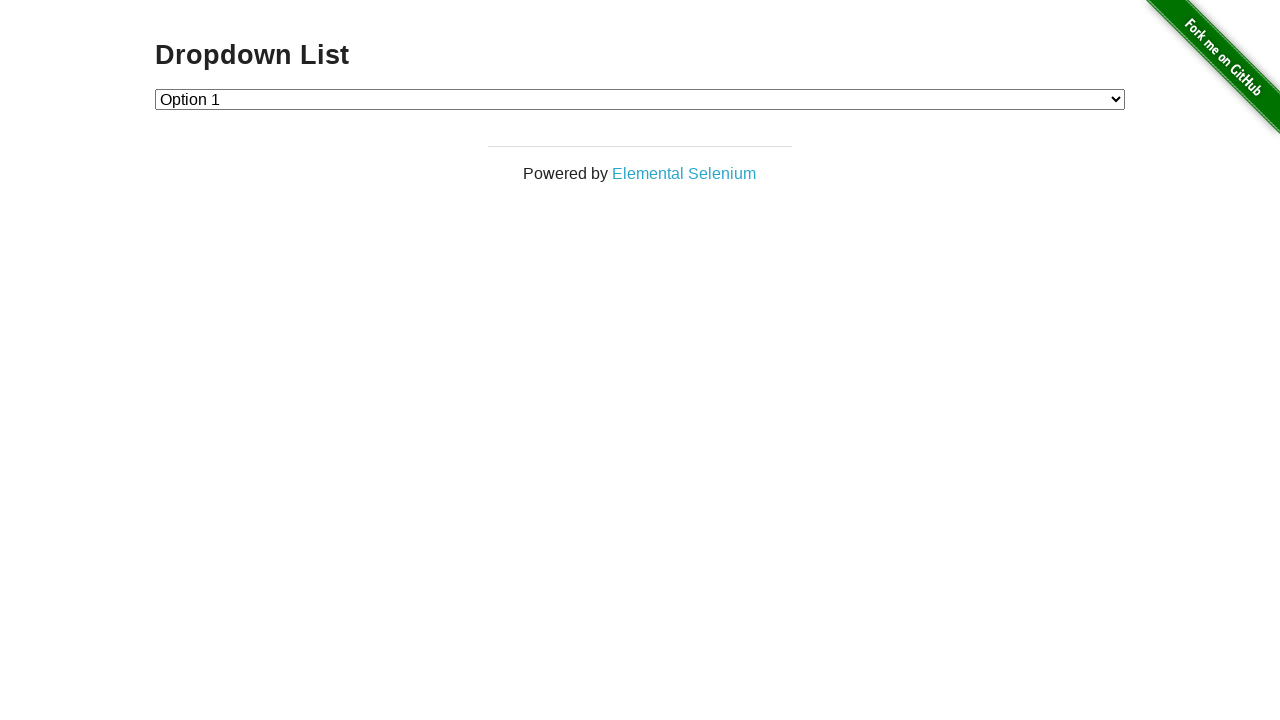

Verified dropdown selection value is '1'
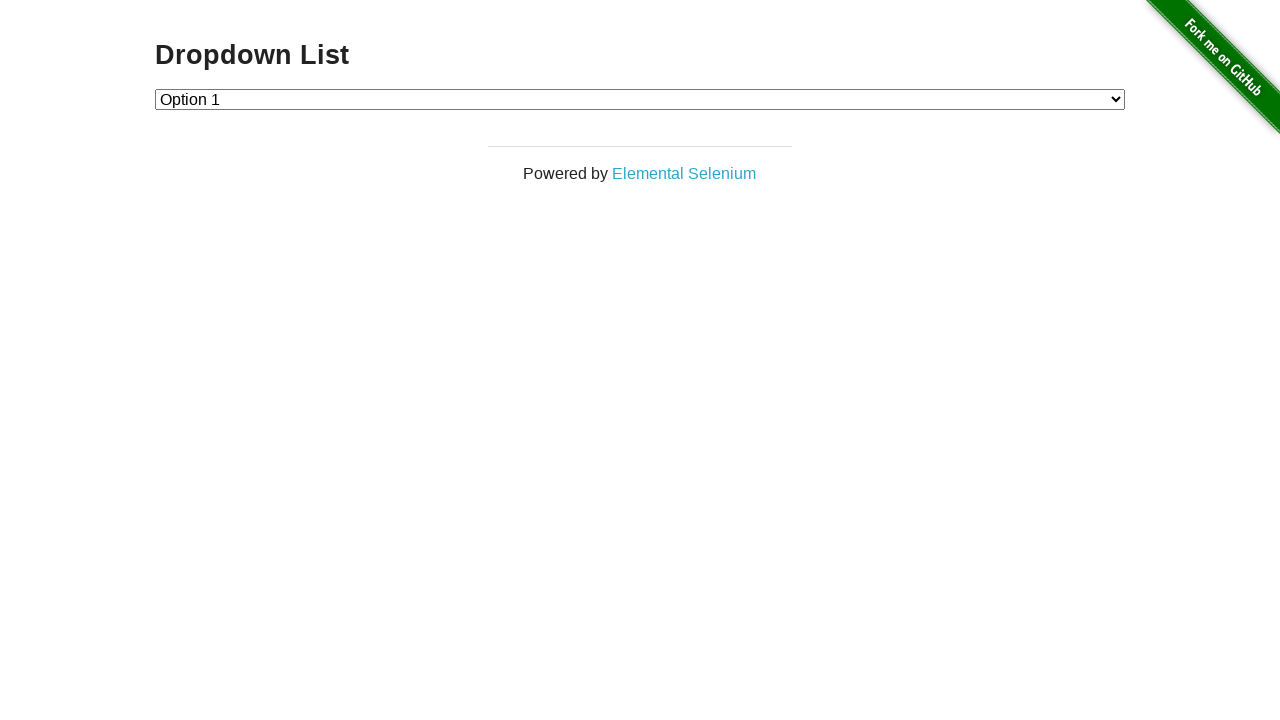

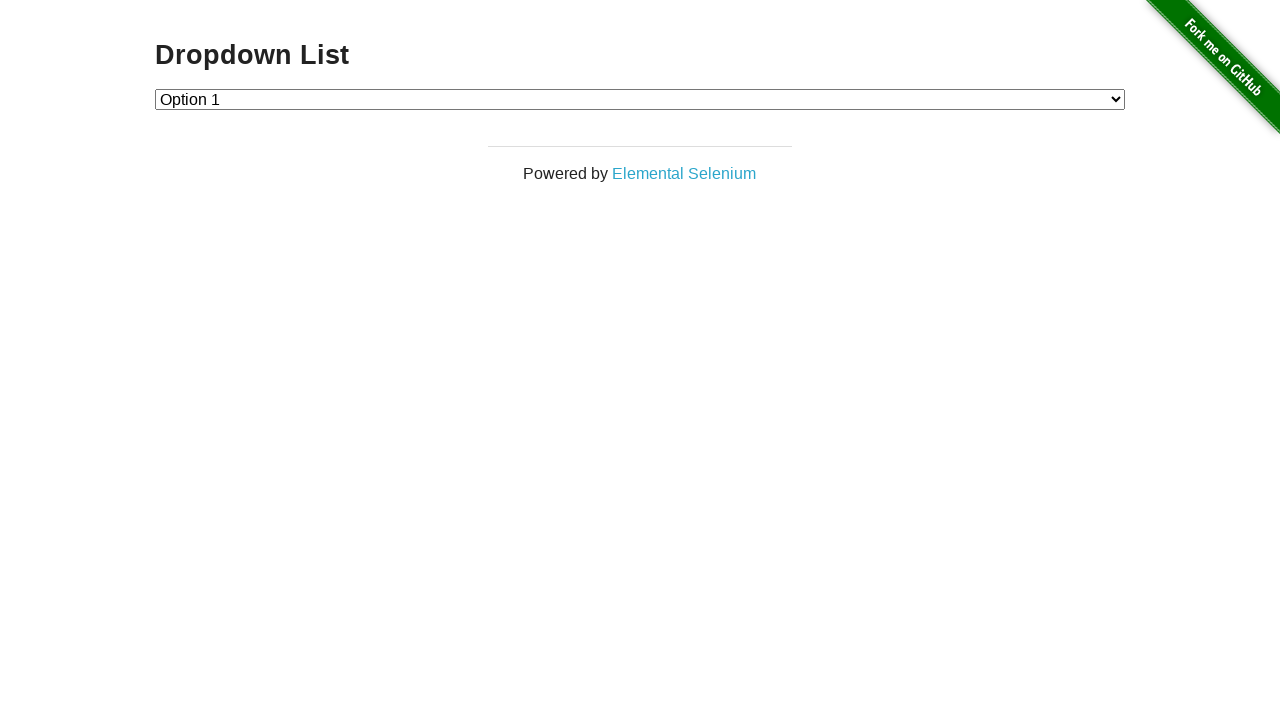